Navigates to an AI-generated mountain image website multiple times and verifies that the mountain image element is displayed on each visit.

Starting URL: https://thismountaindoesnotexist.com/

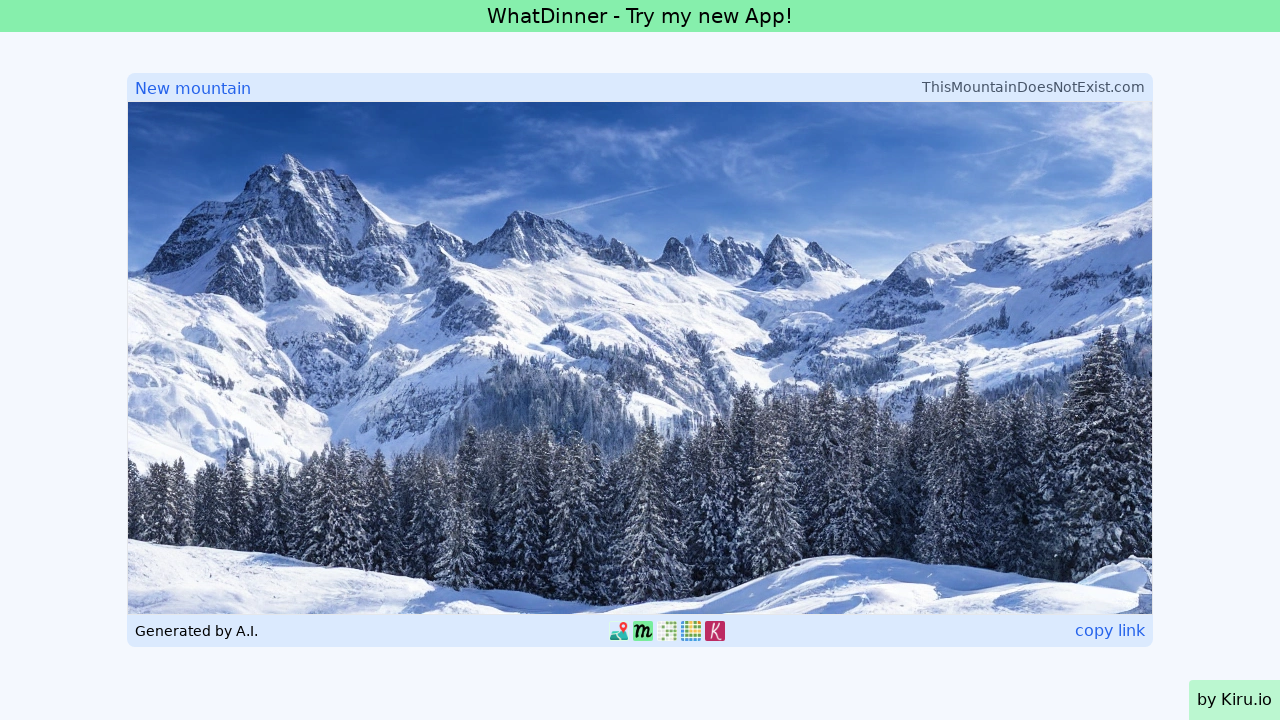

Mountain image element became visible
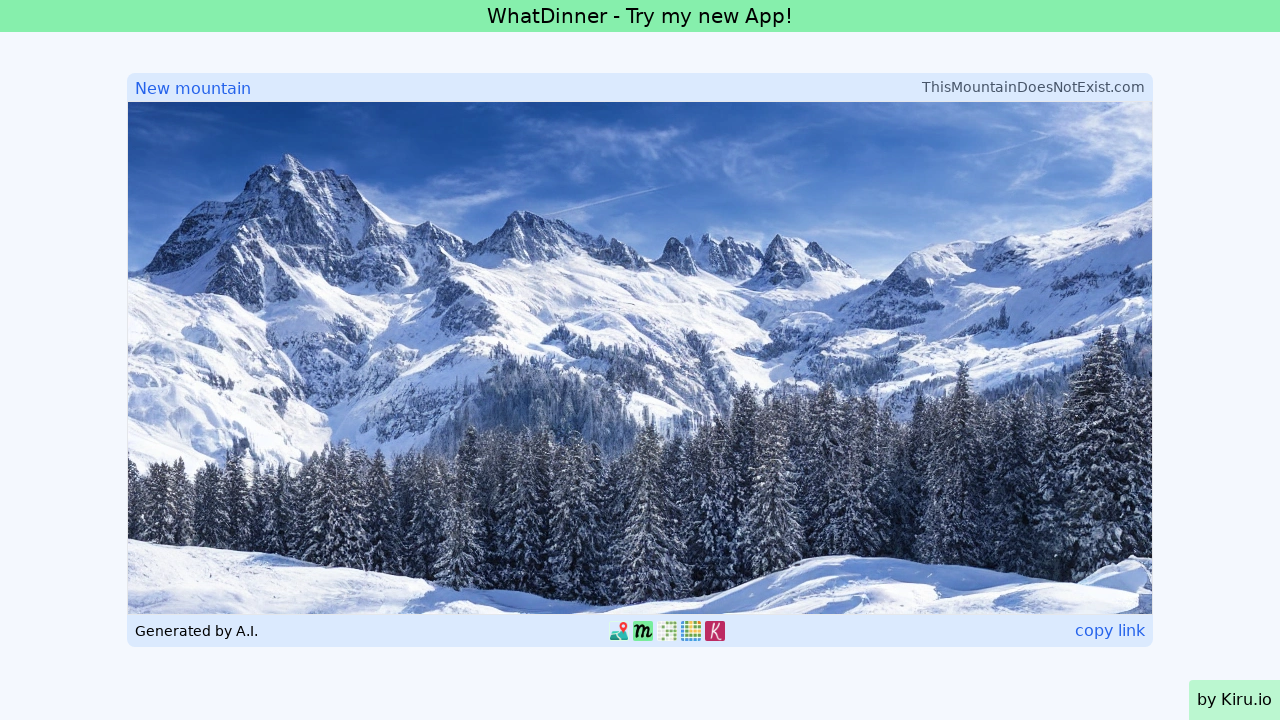

Retrieved src attribute from mountain image element
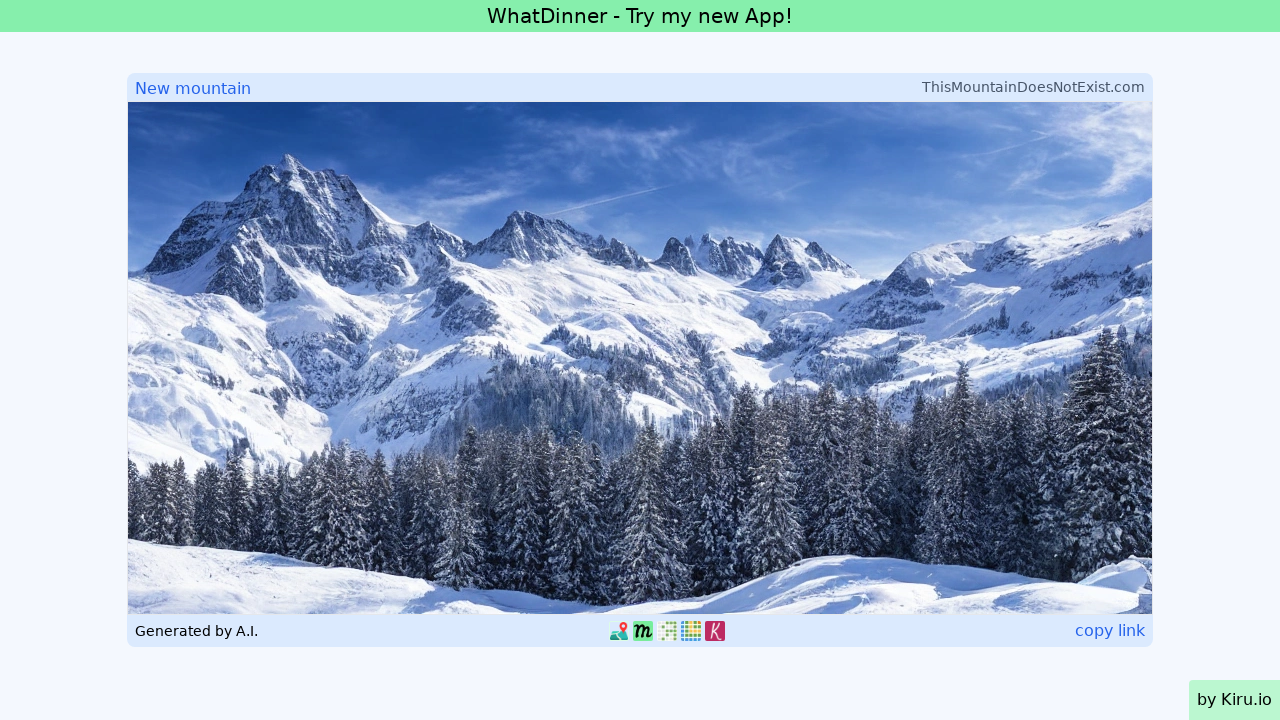

Navigated to mountain image website (iteration 2)
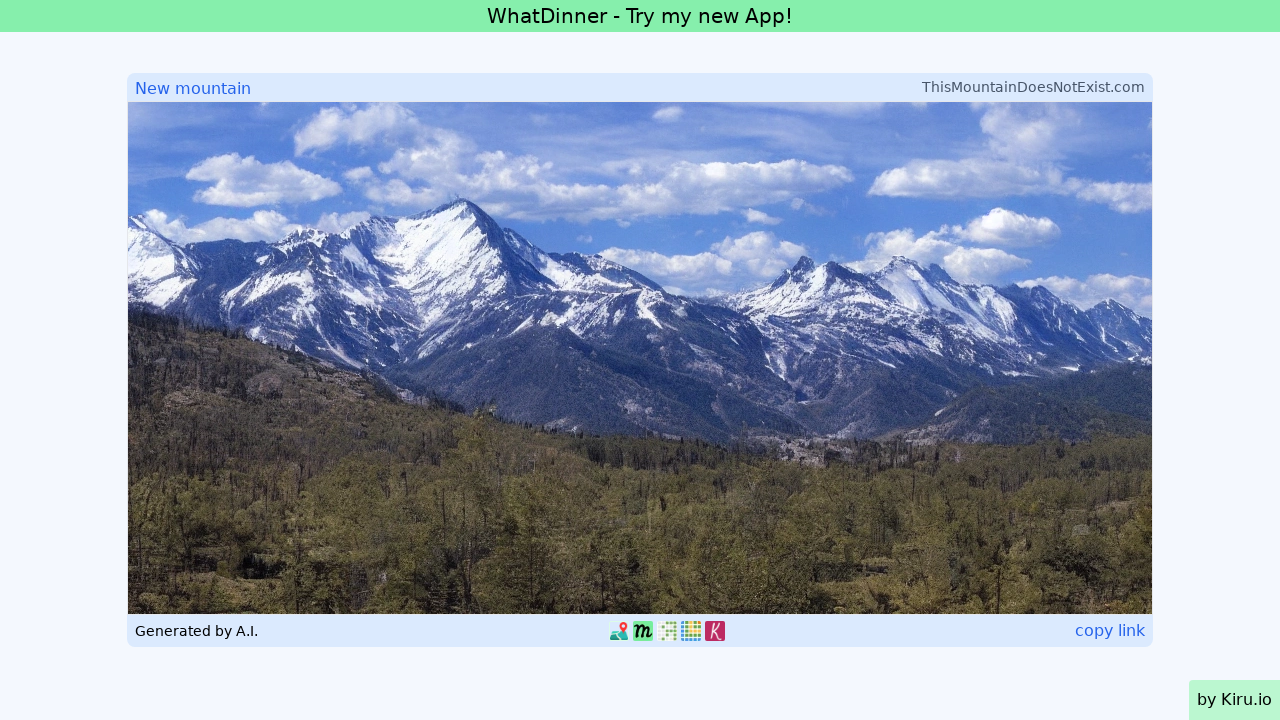

Mountain image element became visible
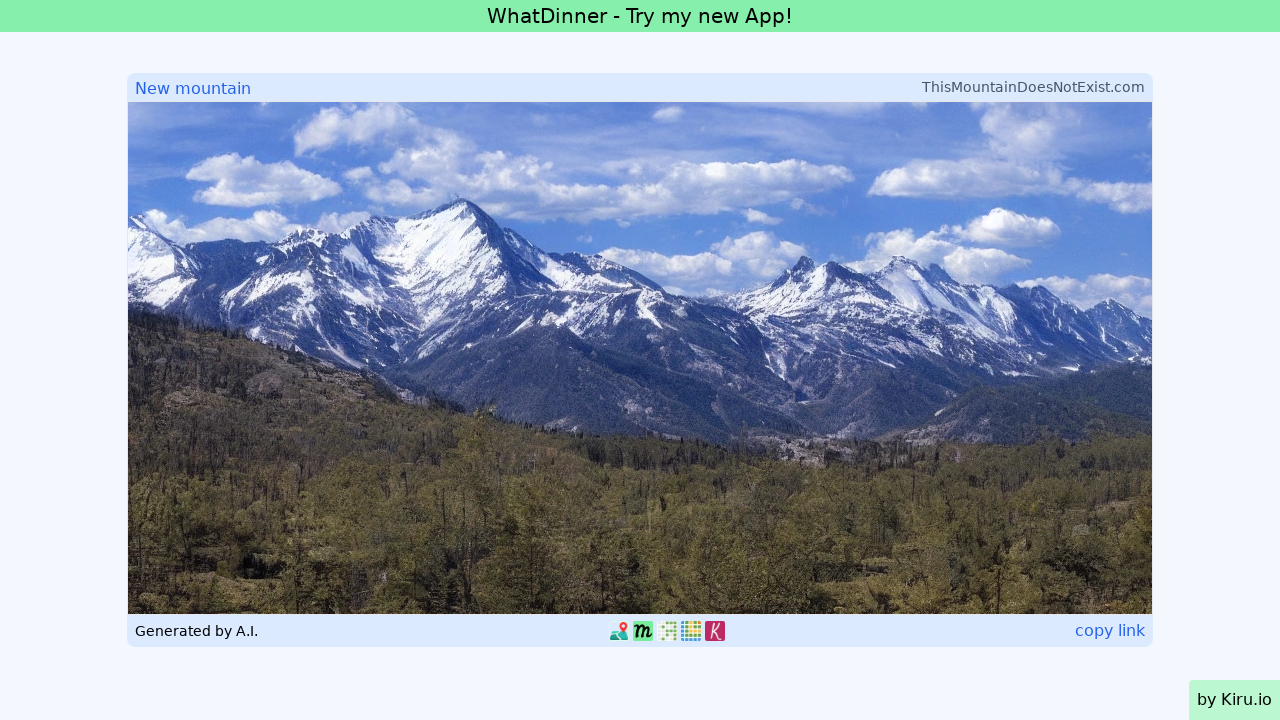

Retrieved src attribute from mountain image element
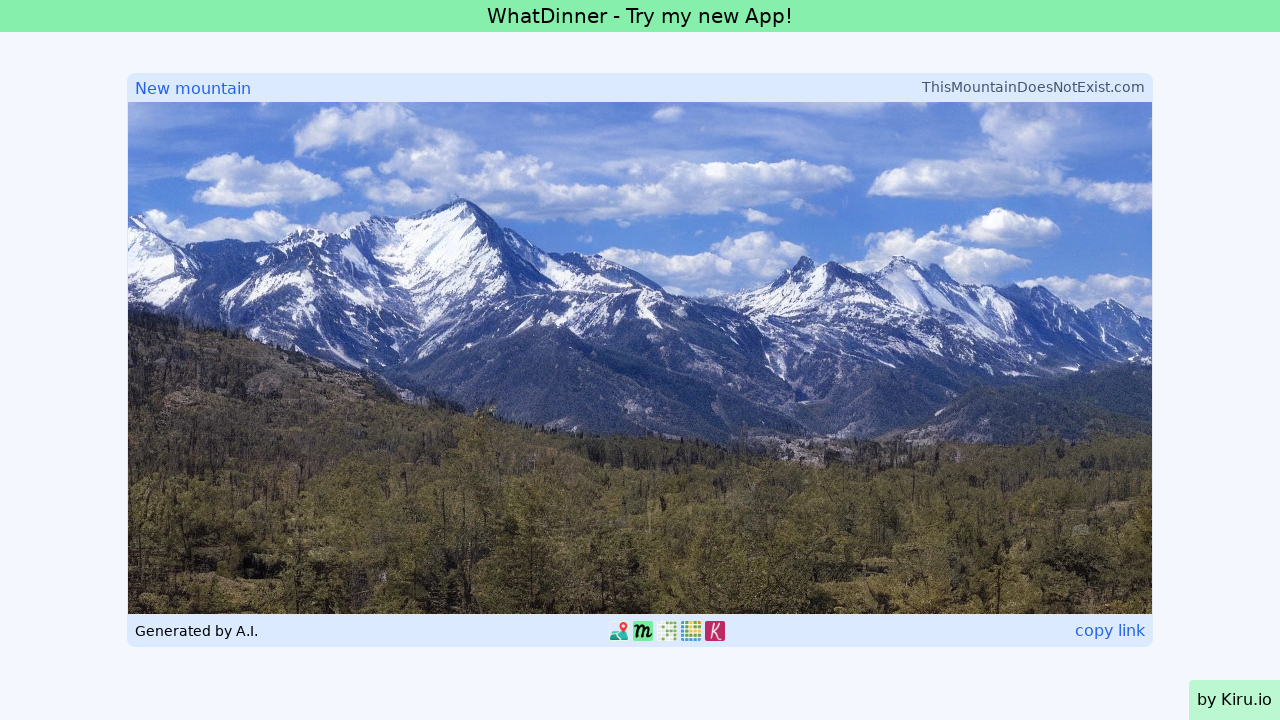

Navigated to mountain image website (iteration 3)
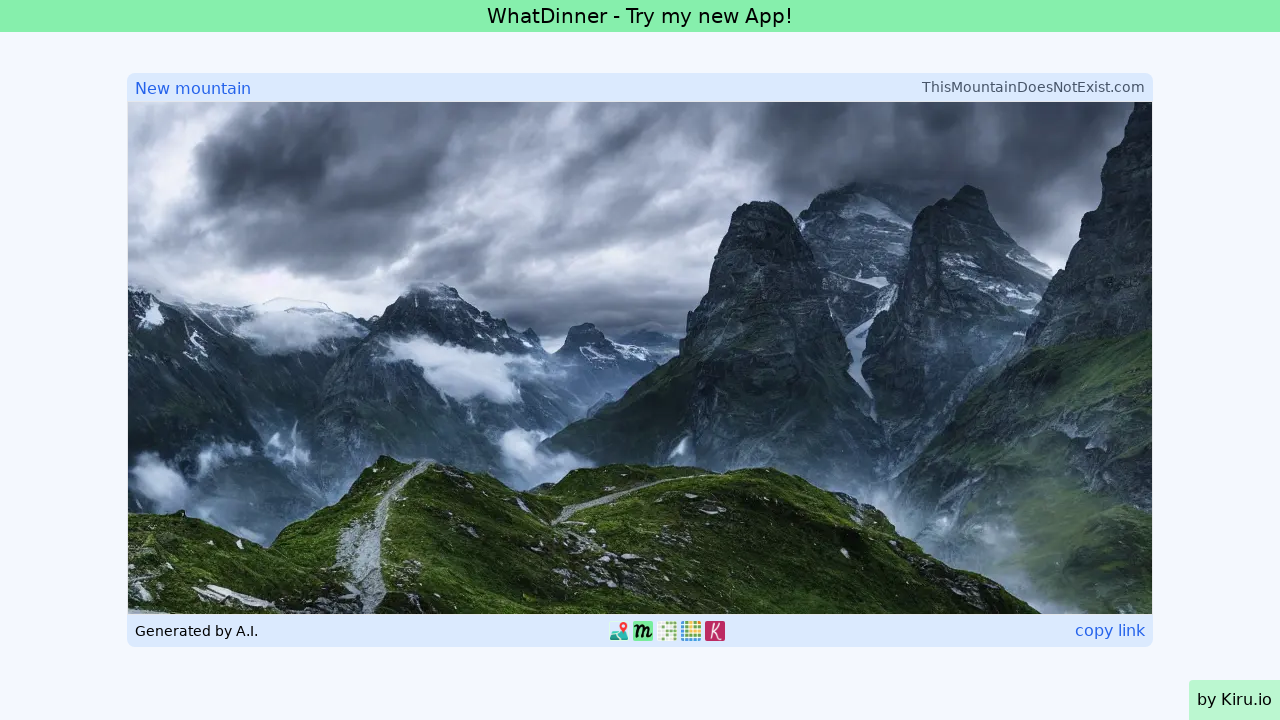

Mountain image element became visible
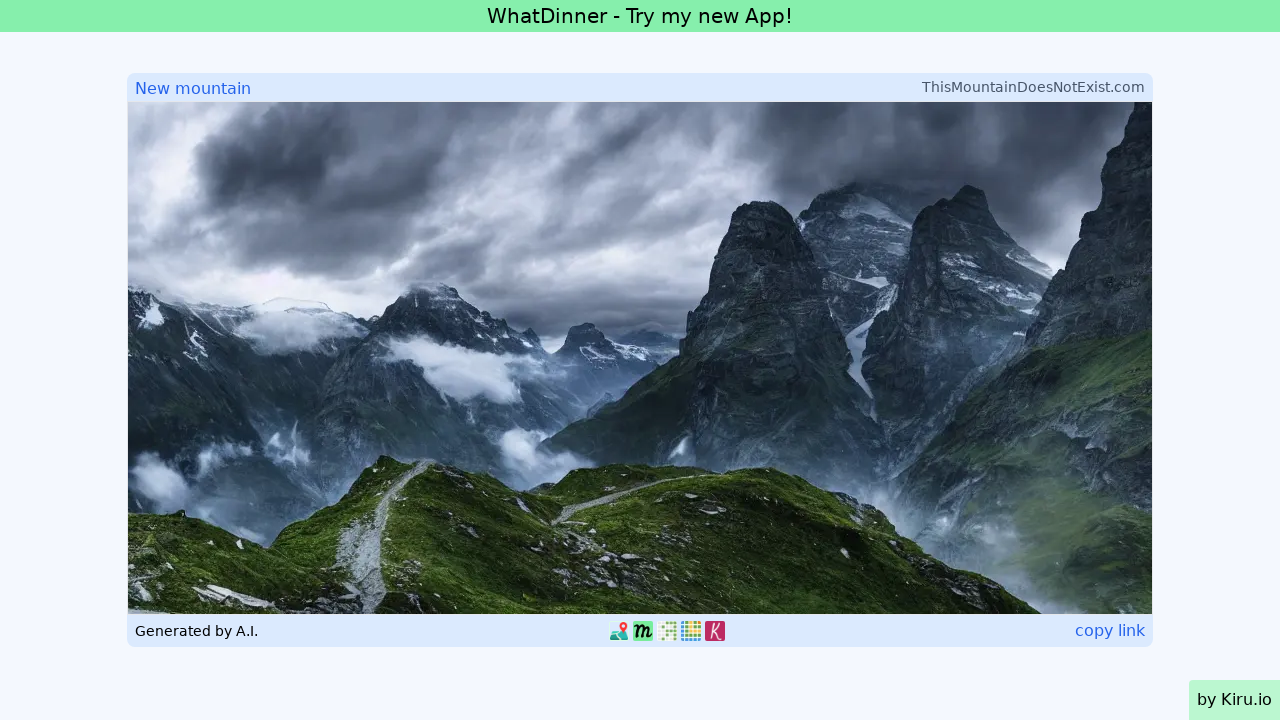

Retrieved src attribute from mountain image element
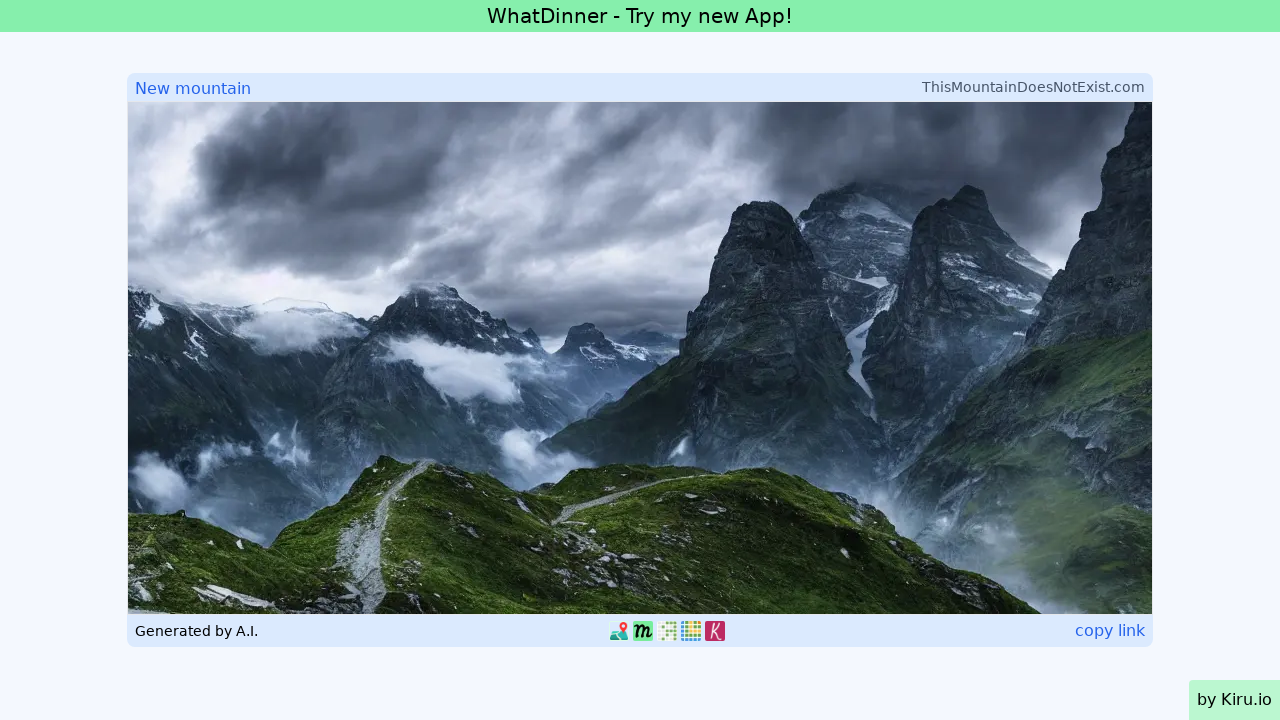

Navigated to mountain image website (iteration 4)
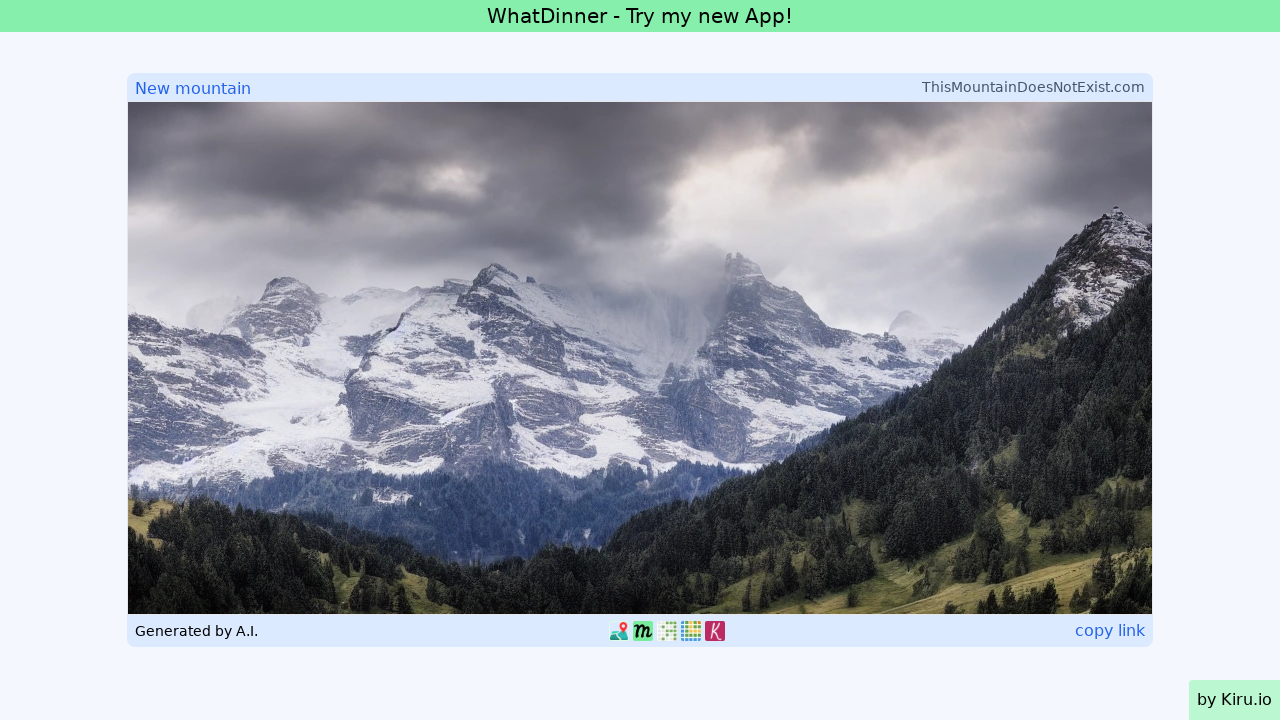

Mountain image element became visible
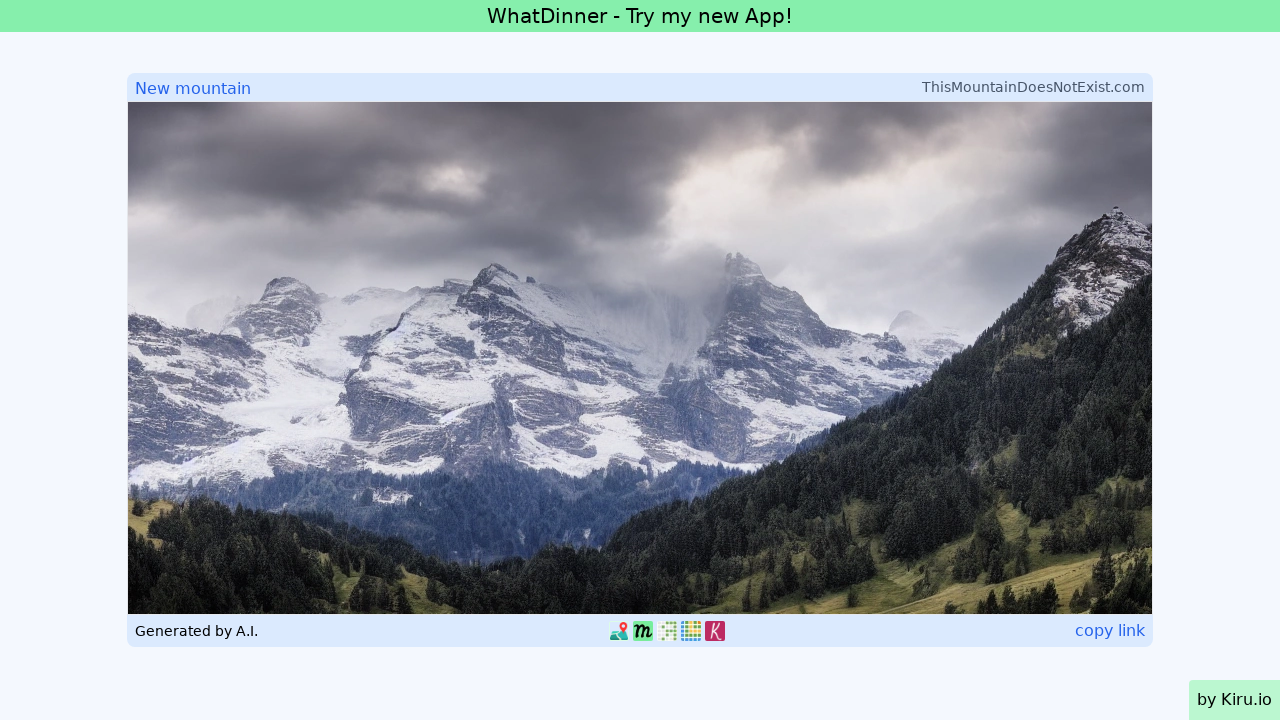

Retrieved src attribute from mountain image element
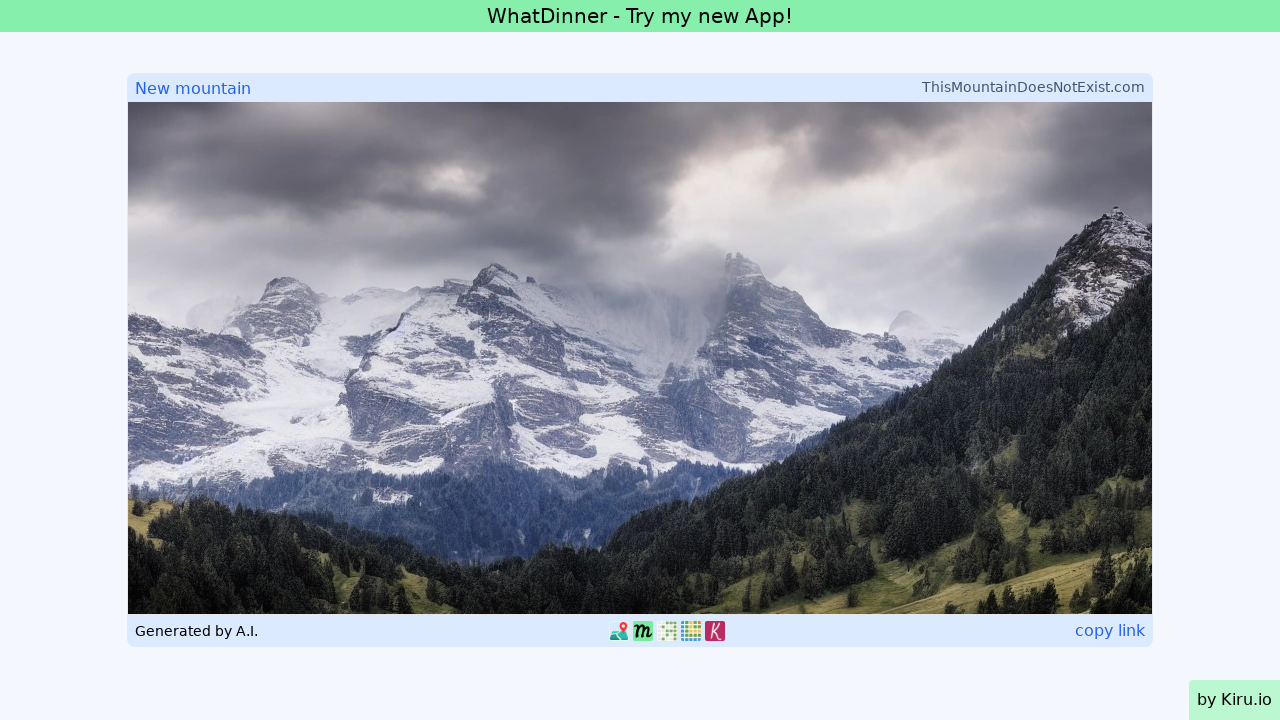

Navigated to mountain image website (iteration 5)
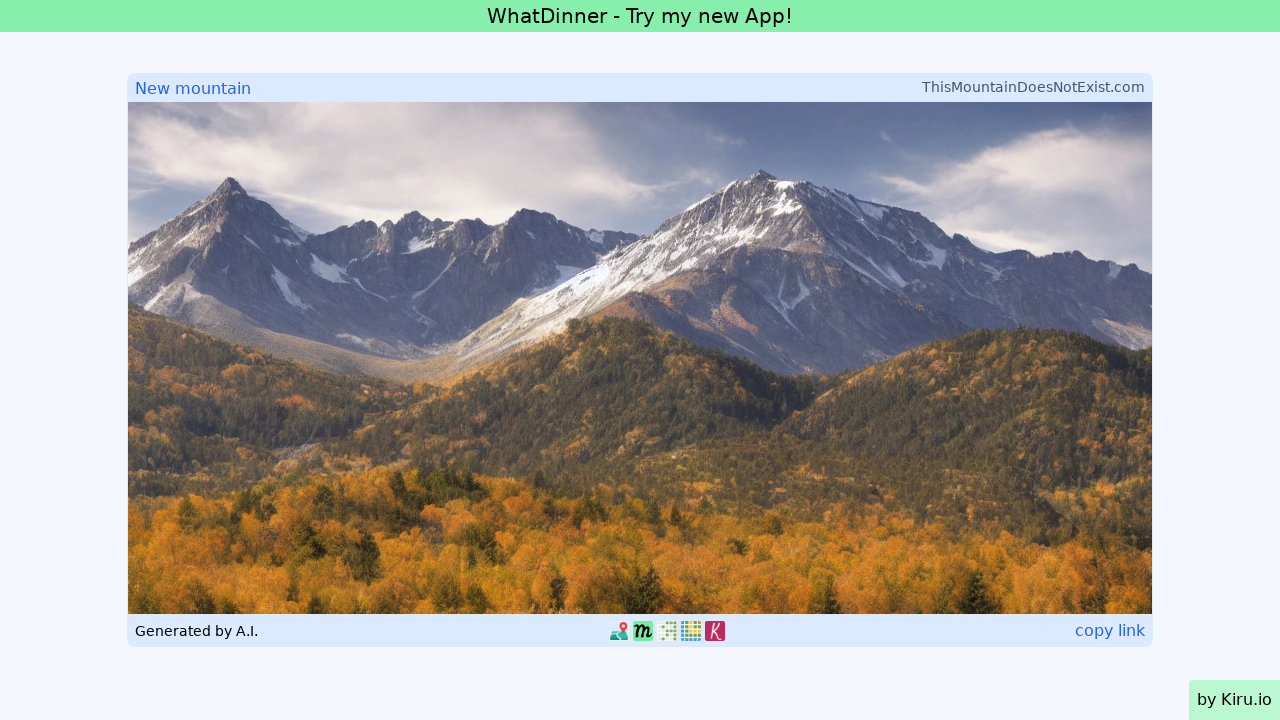

Mountain image element became visible
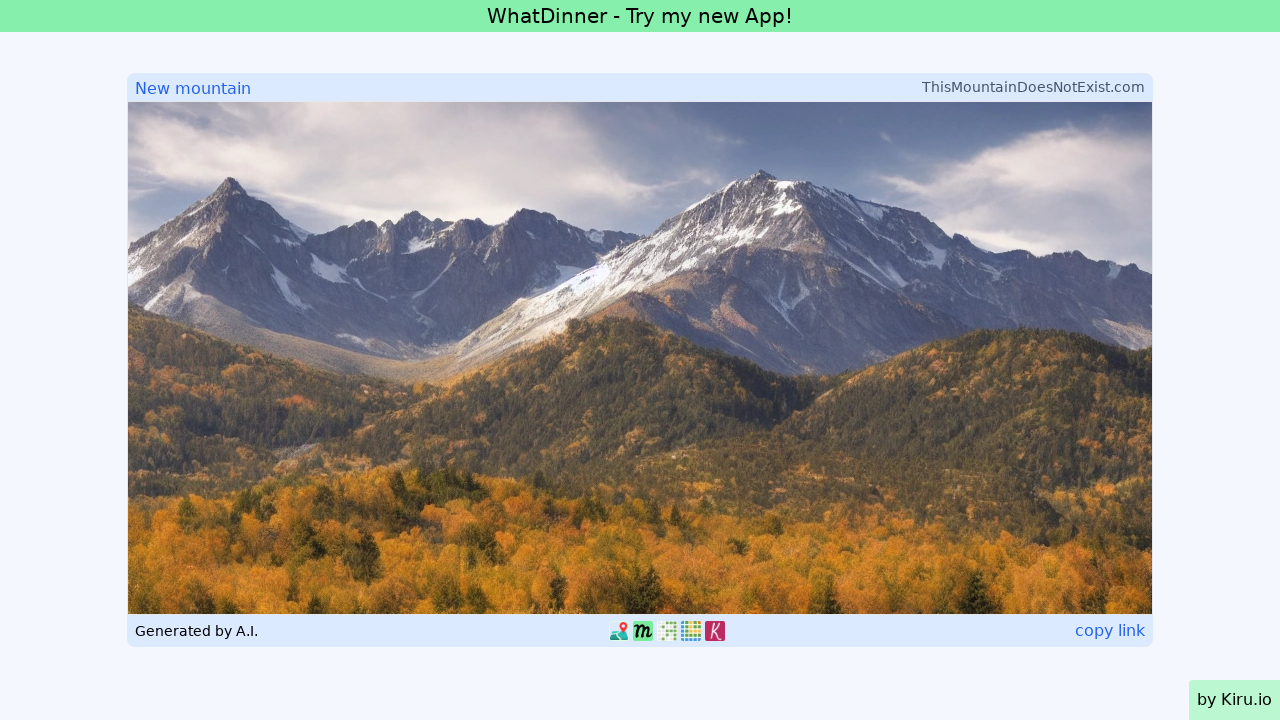

Retrieved src attribute from mountain image element
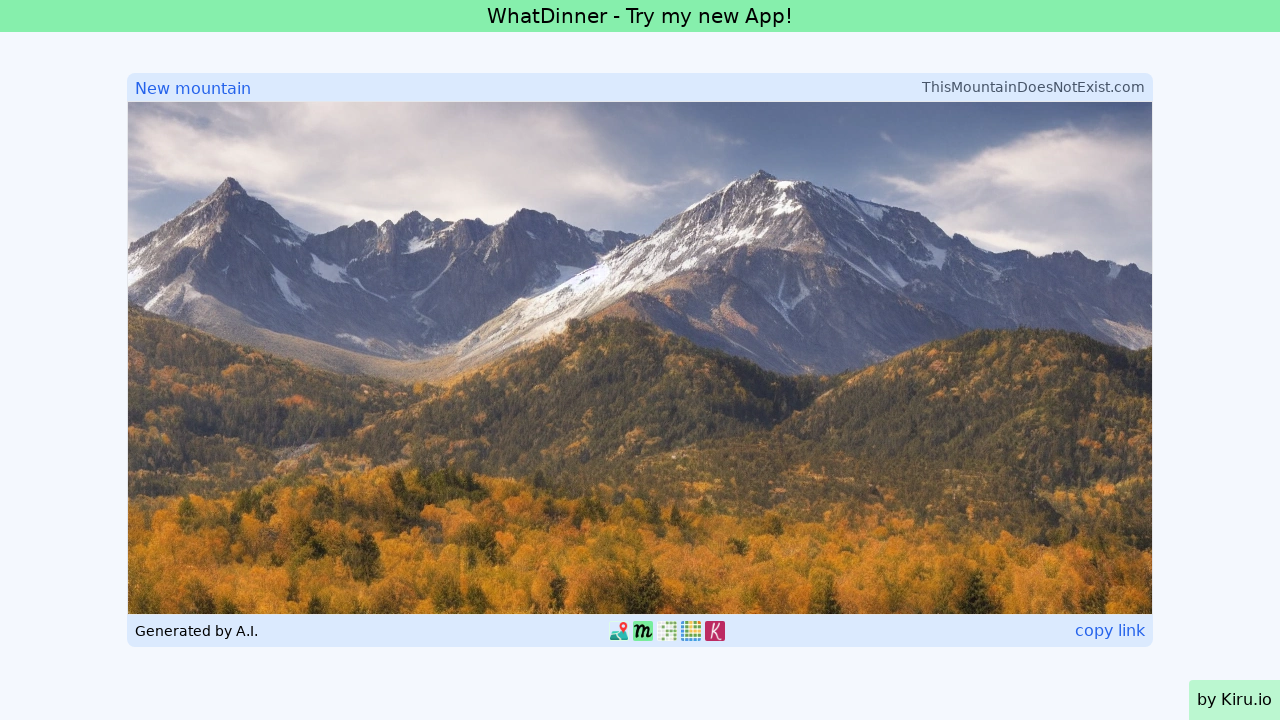

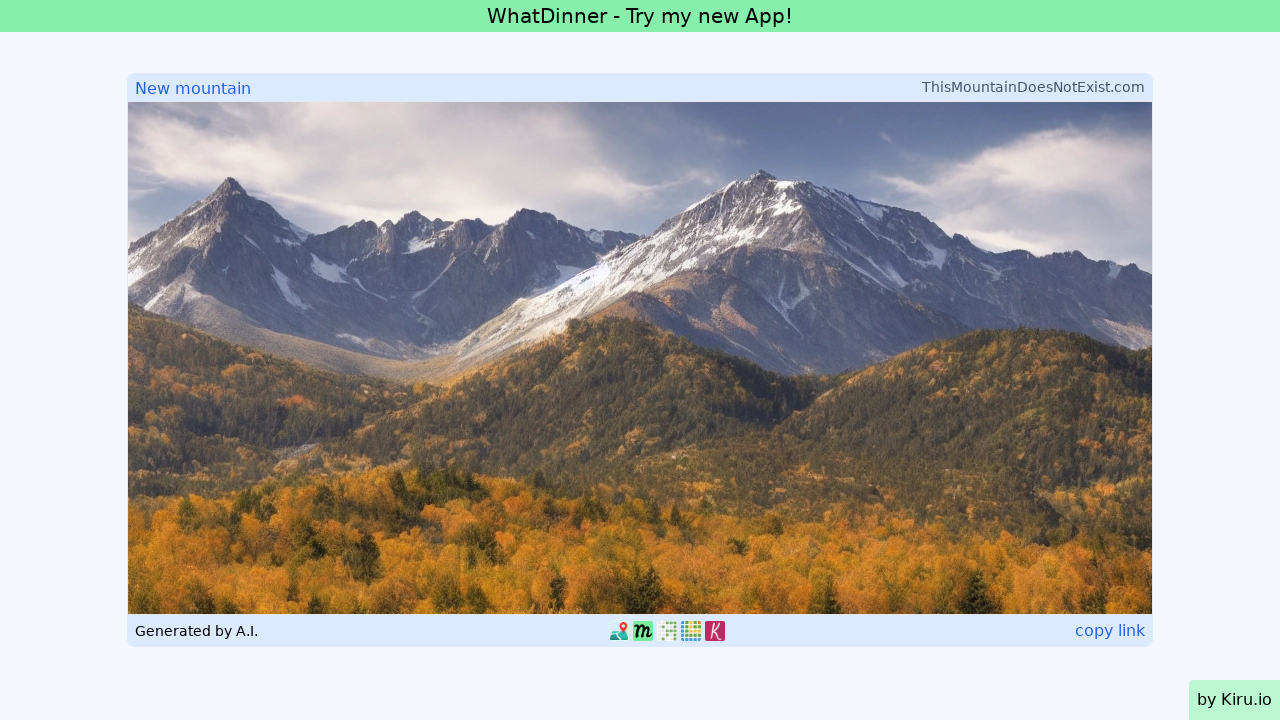